Navigates to a digital hotel service page and clicks on the In-Room Dining option

Starting URL: https://app.thedigitalhotelier.com/53dec7e1-8b70-11ef-b728-0e96dd008680/qr-code

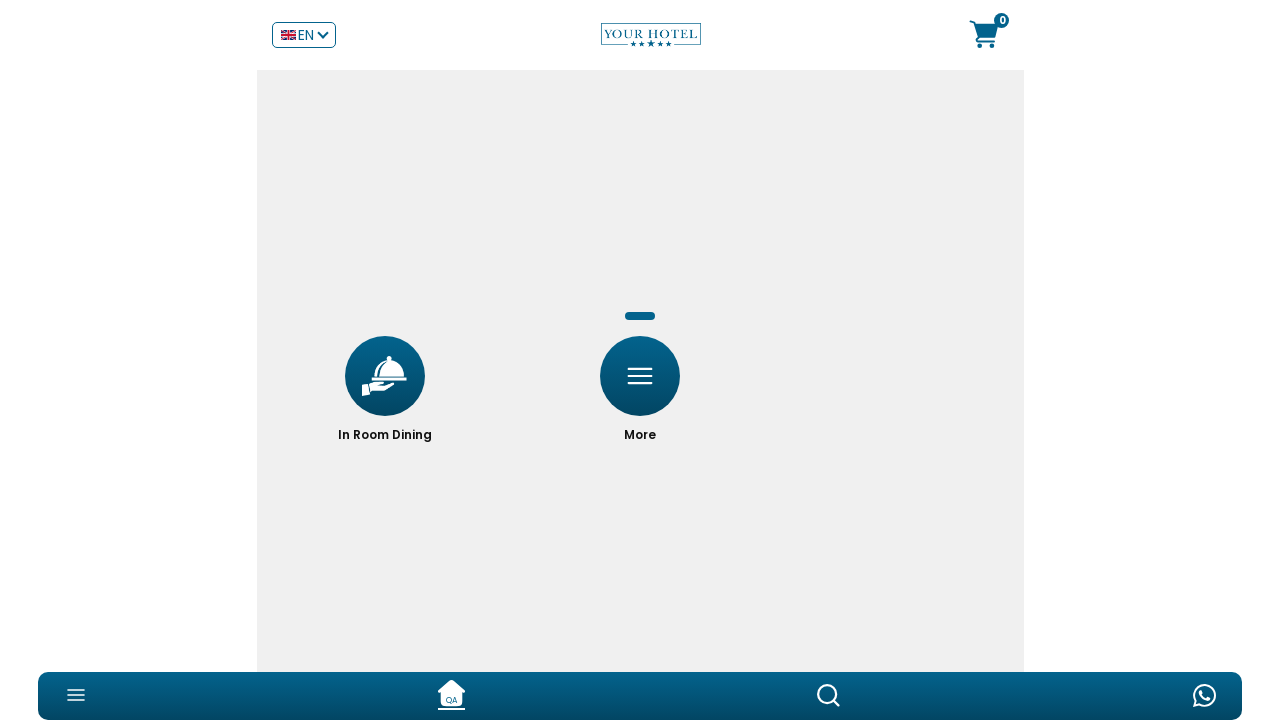

Navigated to digital hotel service page
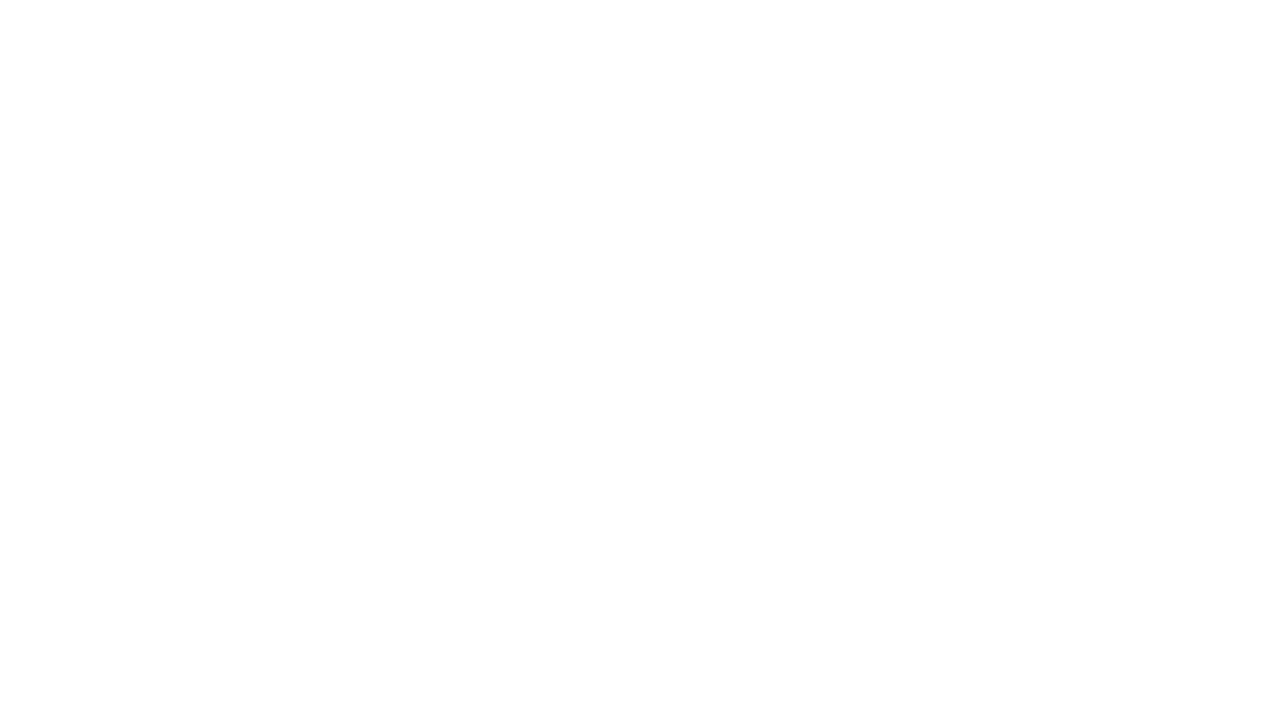

Waited for In-Room Dining option to appear
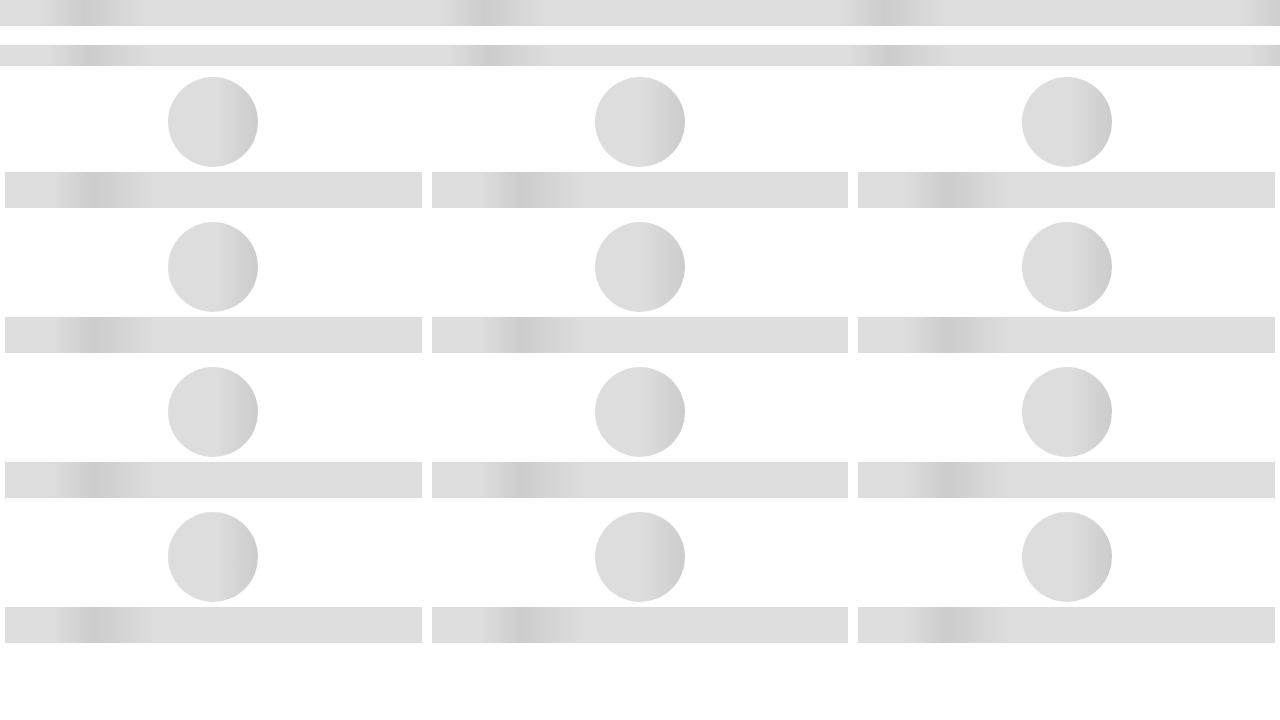

Clicked on In-Room Dining option at (213, 324) on xpath=//a[contains(@class, 'trans') and @id='trans-anime']
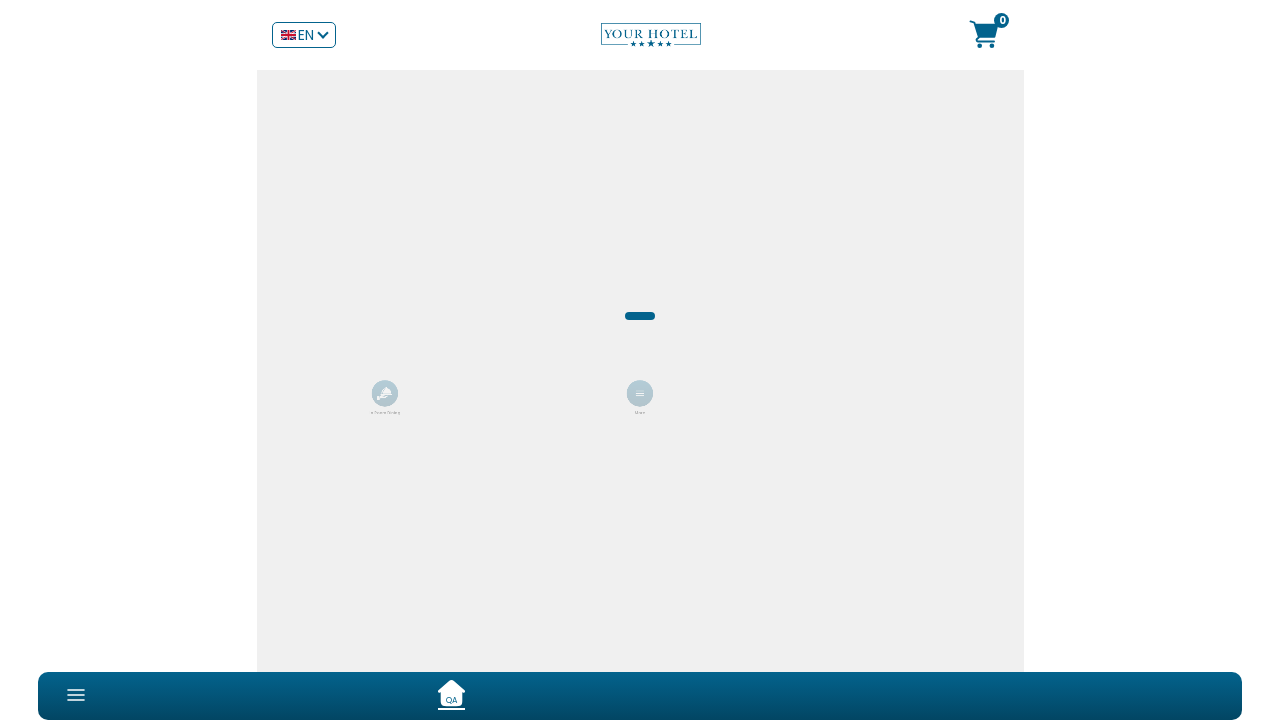

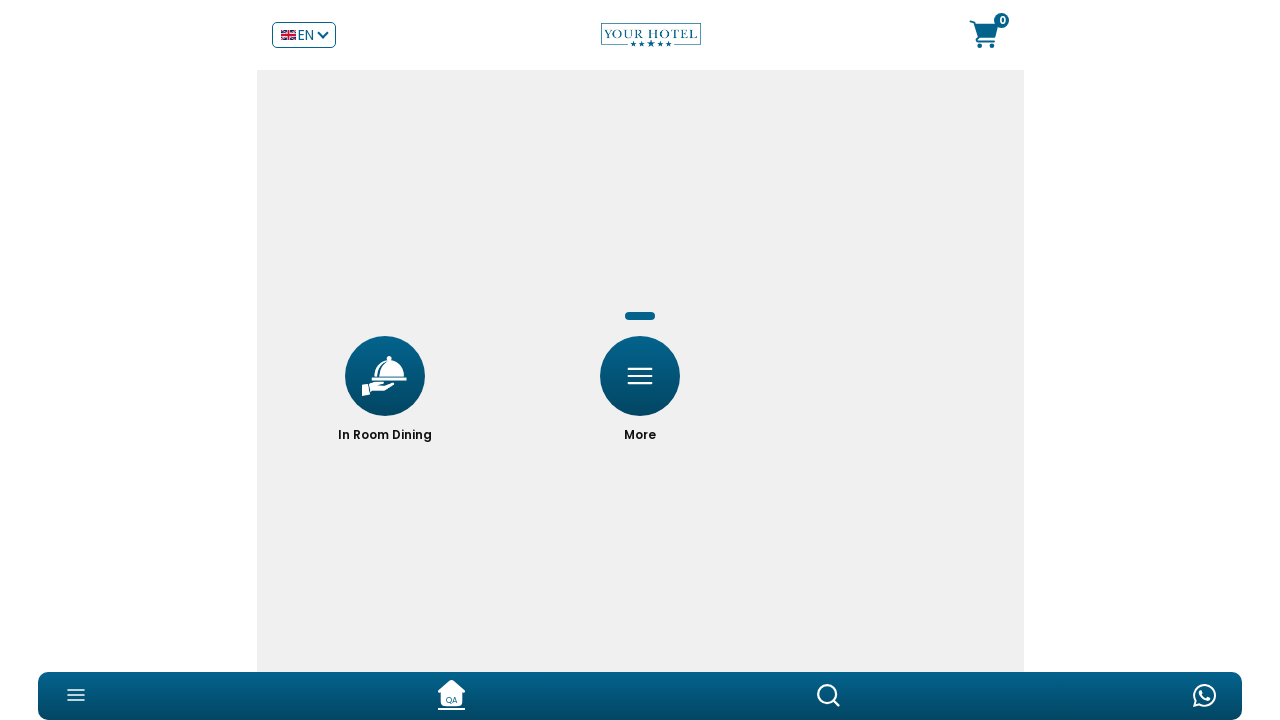